Tests accepting a JavaScript alert by clicking the first button, accepting the alert, and verifying the result message displays "You successfully clicked an alert"

Starting URL: https://testcenter.techproeducation.com/index.php?page=javascript-alerts

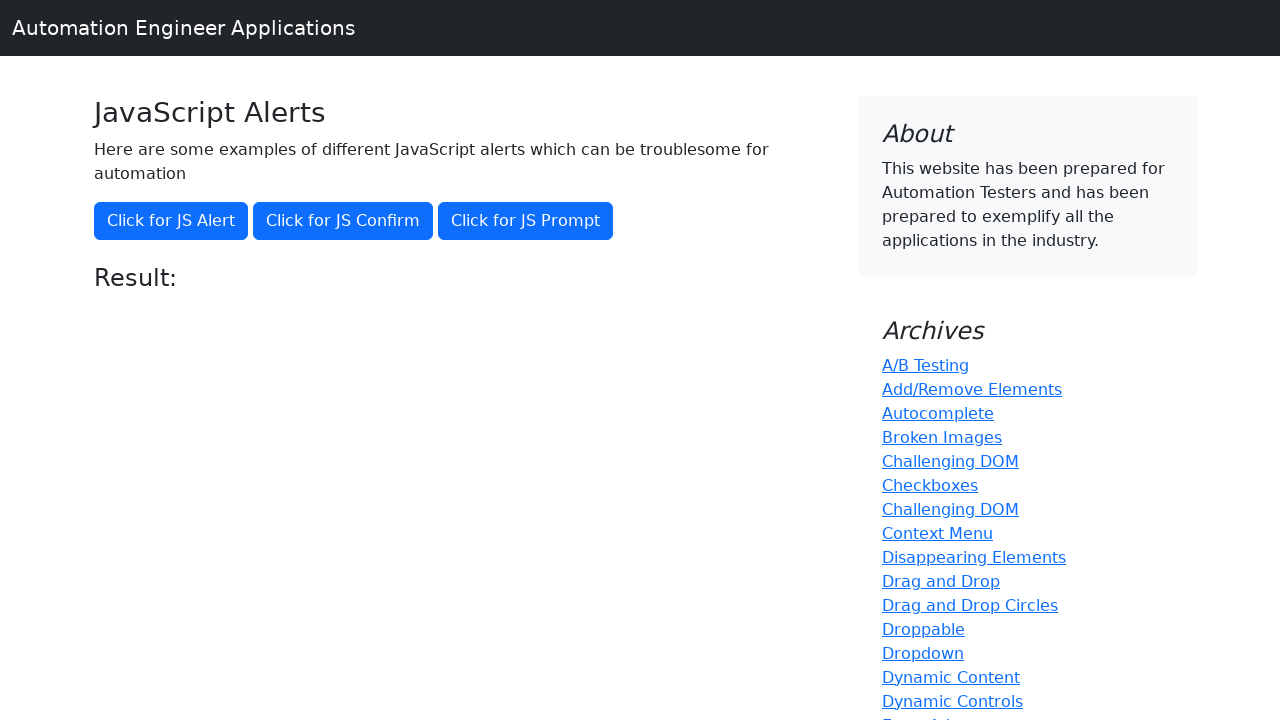

Set up dialog handler to accept JavaScript alerts
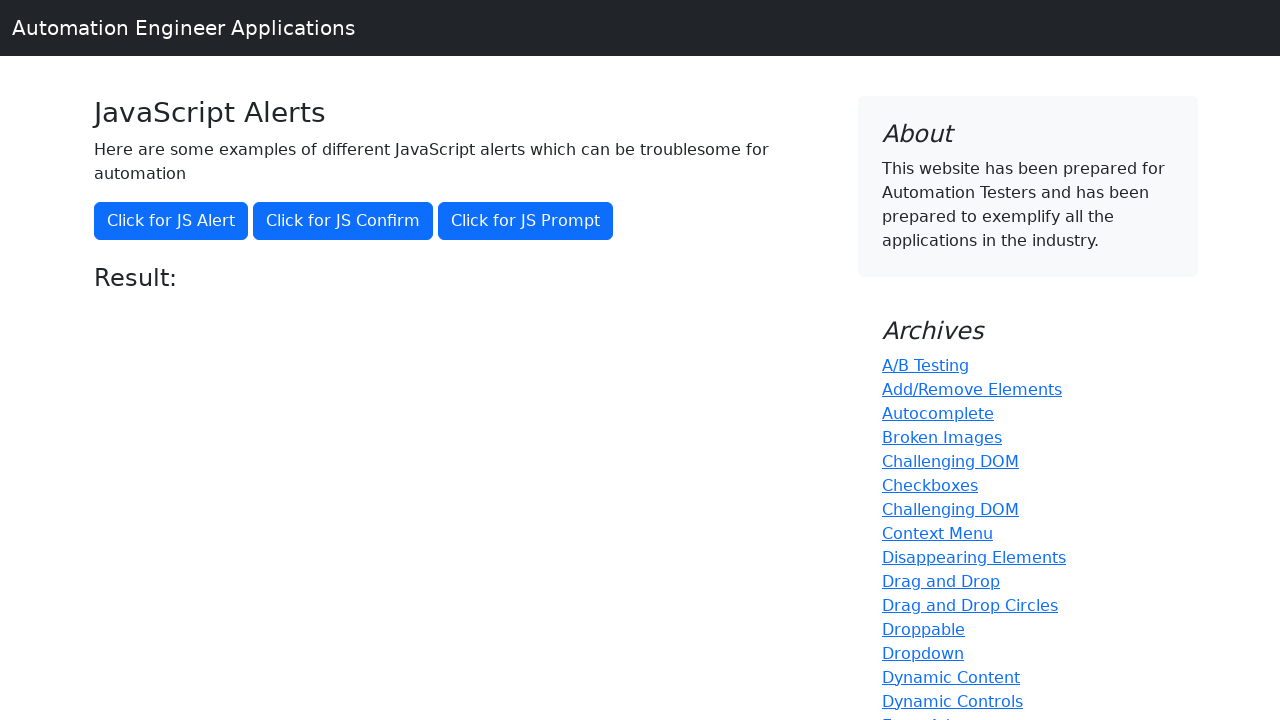

Clicked the 'Click for JS Alert' button at (171, 221) on xpath=//*[text()='Click for JS Alert']
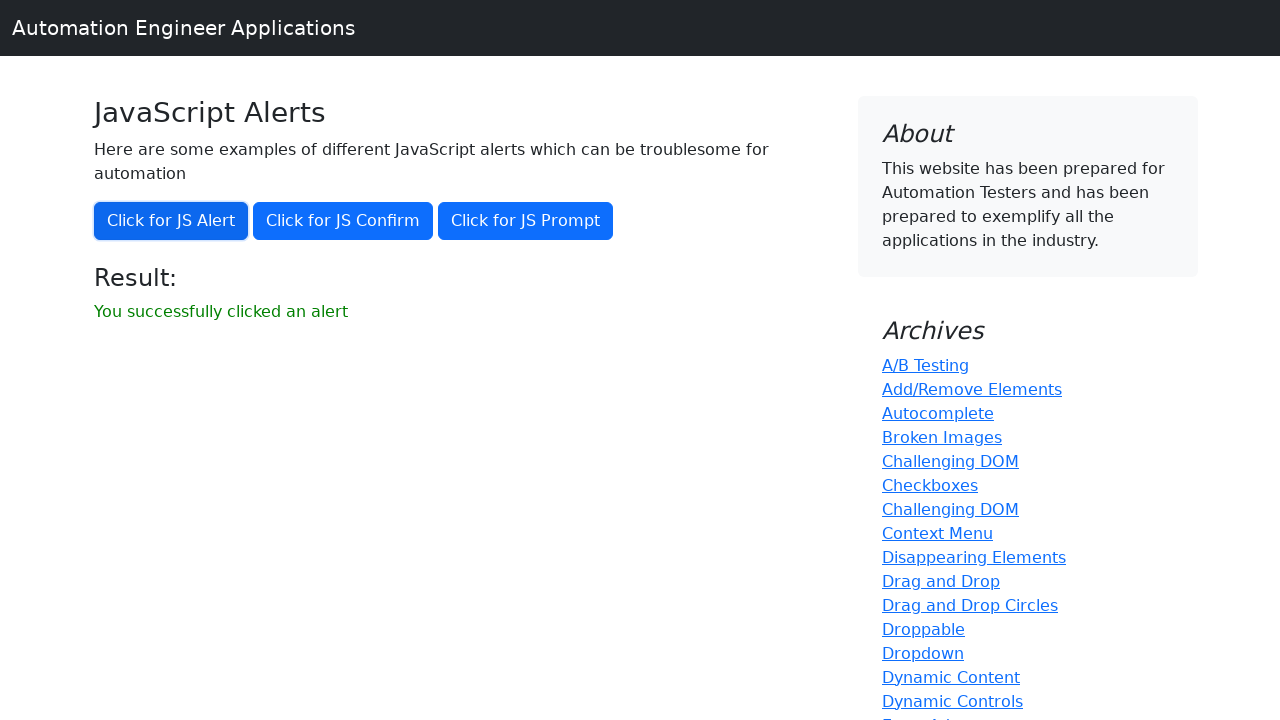

Result element loaded after alert was accepted
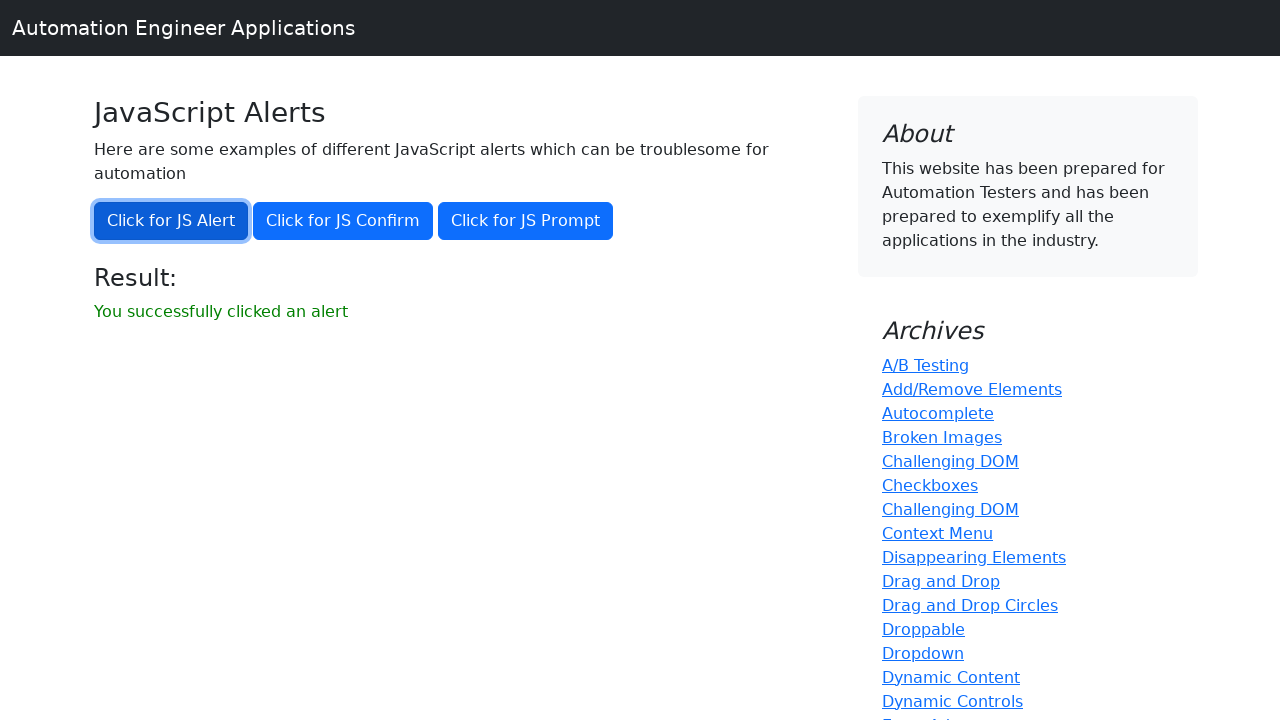

Retrieved result text: 'You successfully clicked an alert'
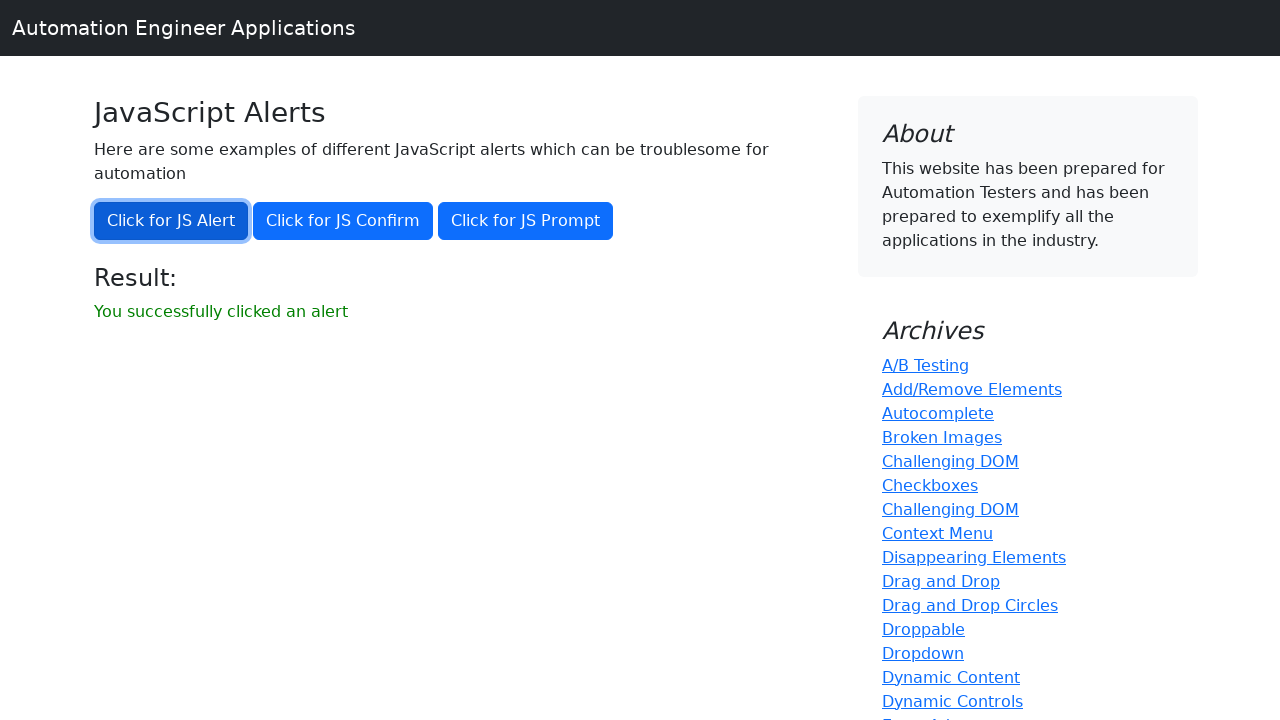

Verified result message displays 'You successfully clicked an alert'
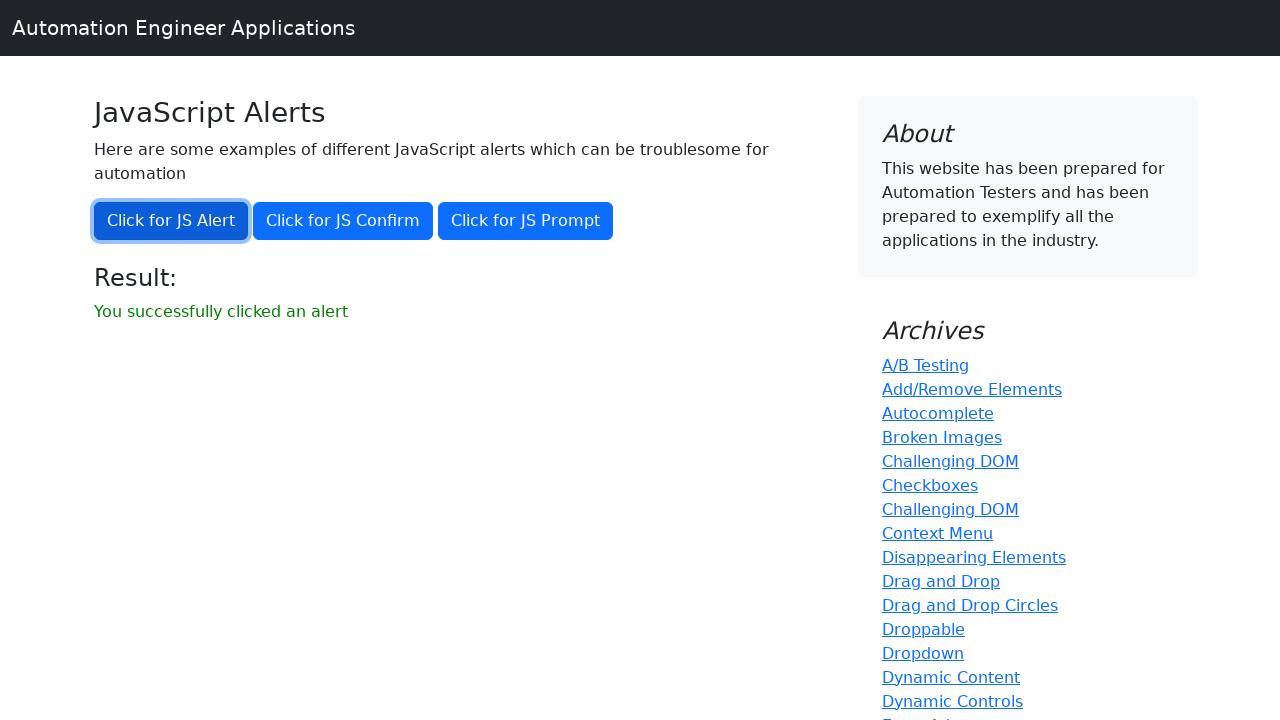

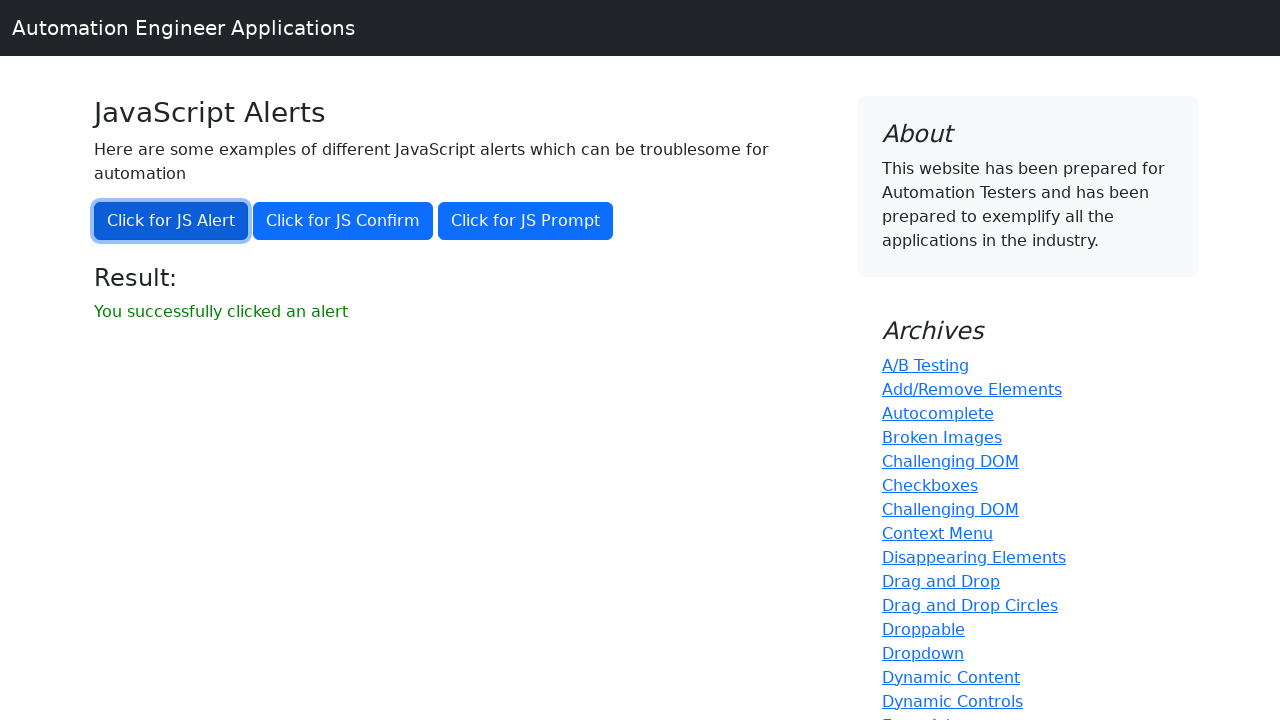